Tests window/tab switching functionality by clicking a button that opens a new tab, switching to the new tab, then switching back to the original window

Starting URL: https://formy-project.herokuapp.com/switch-window

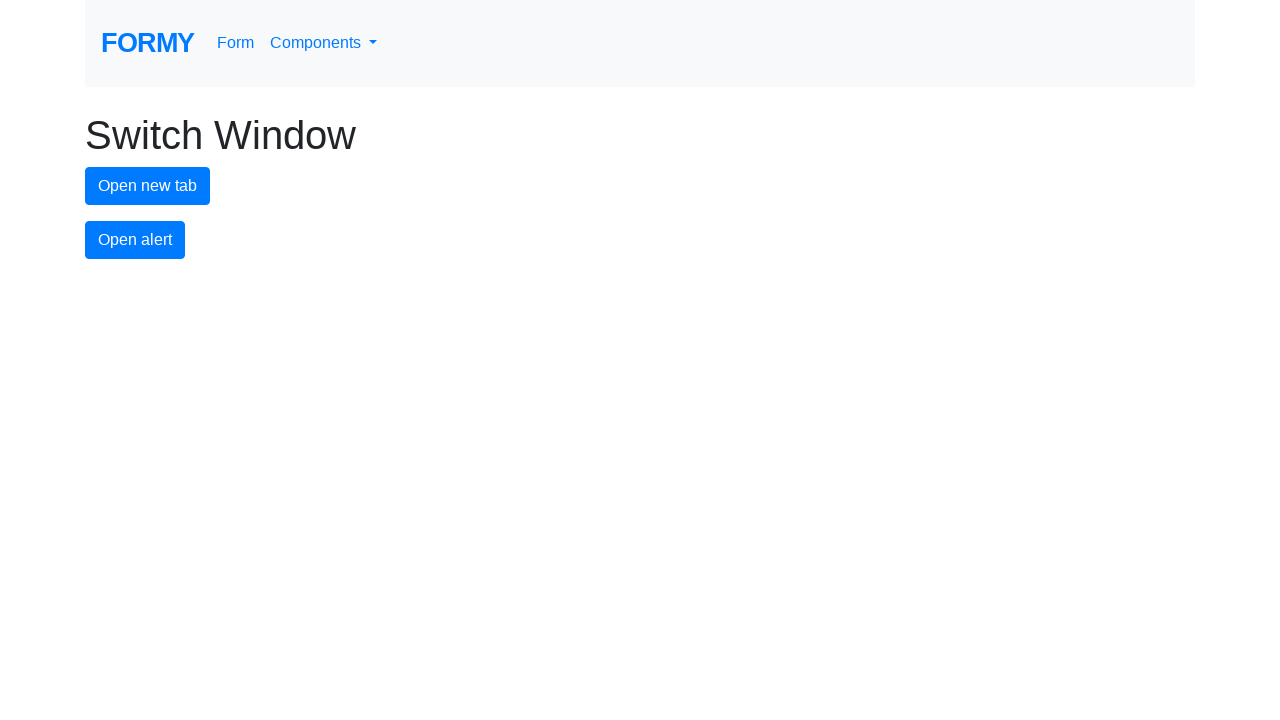

Clicked new tab button to open a new window/tab at (148, 186) on #new-tab-button
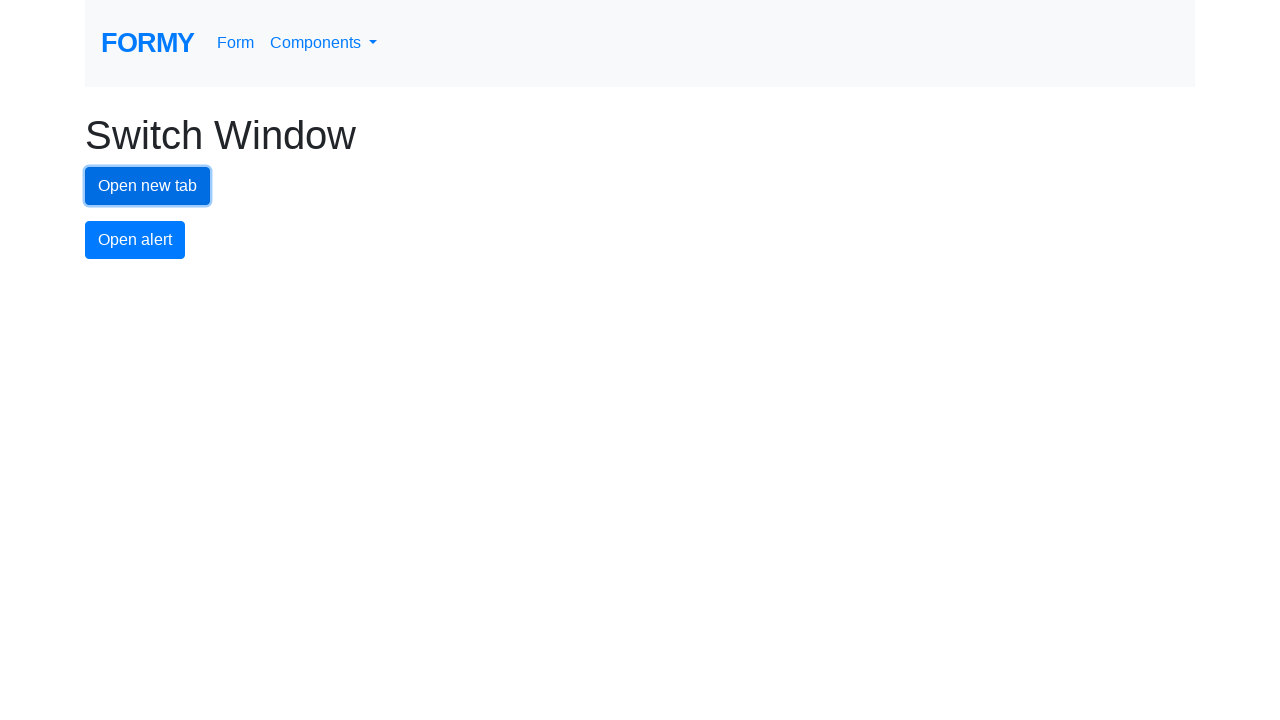

New tab/window opened and captured at (148, 186) on #new-tab-button
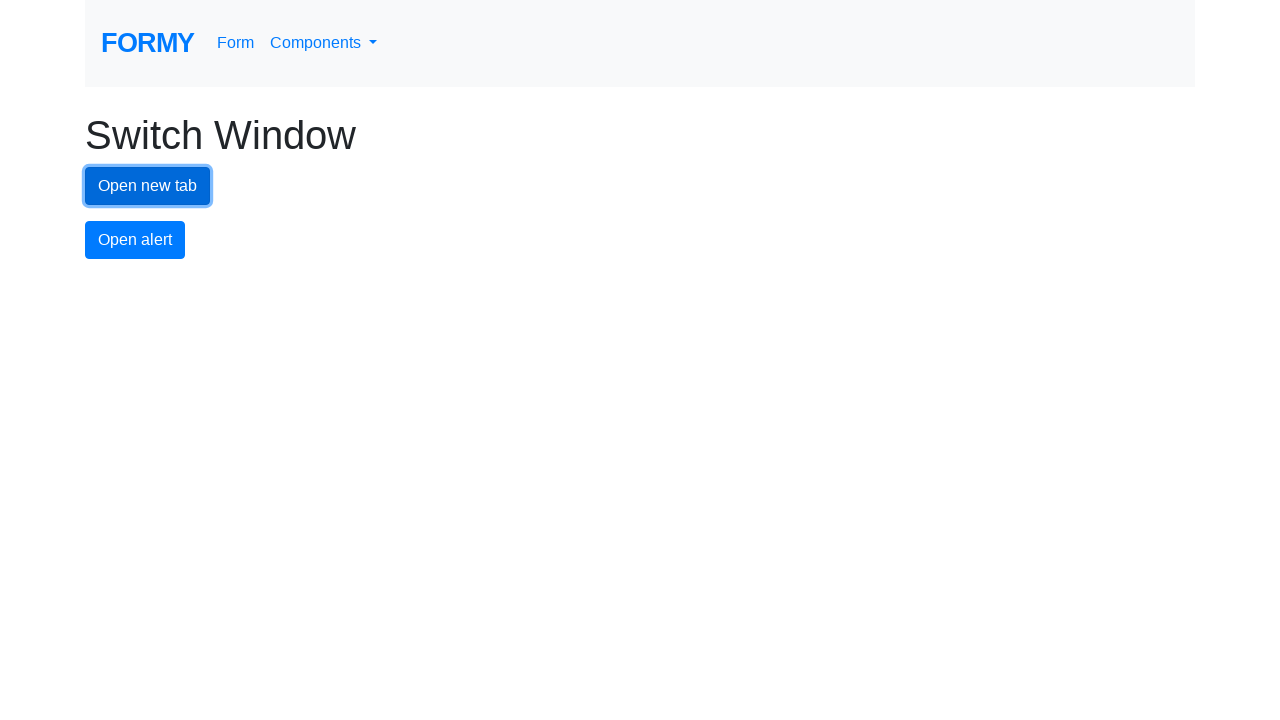

New page fully loaded
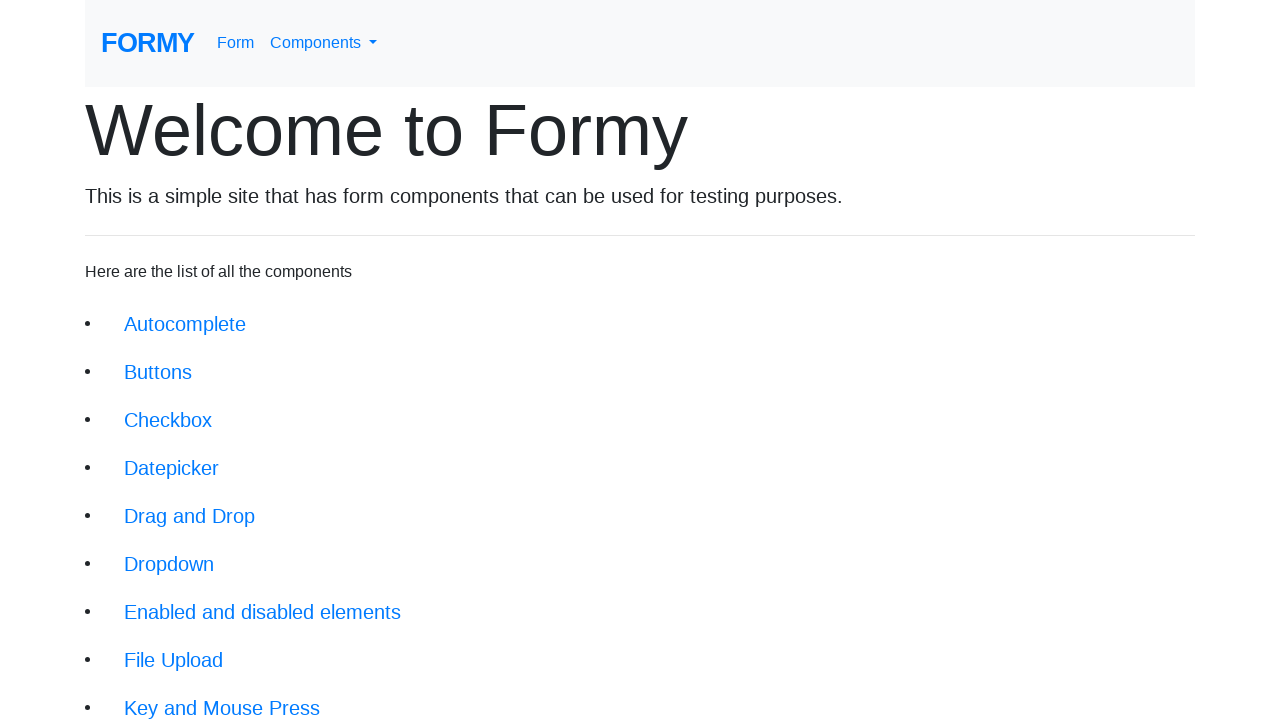

Switched back to original window/tab
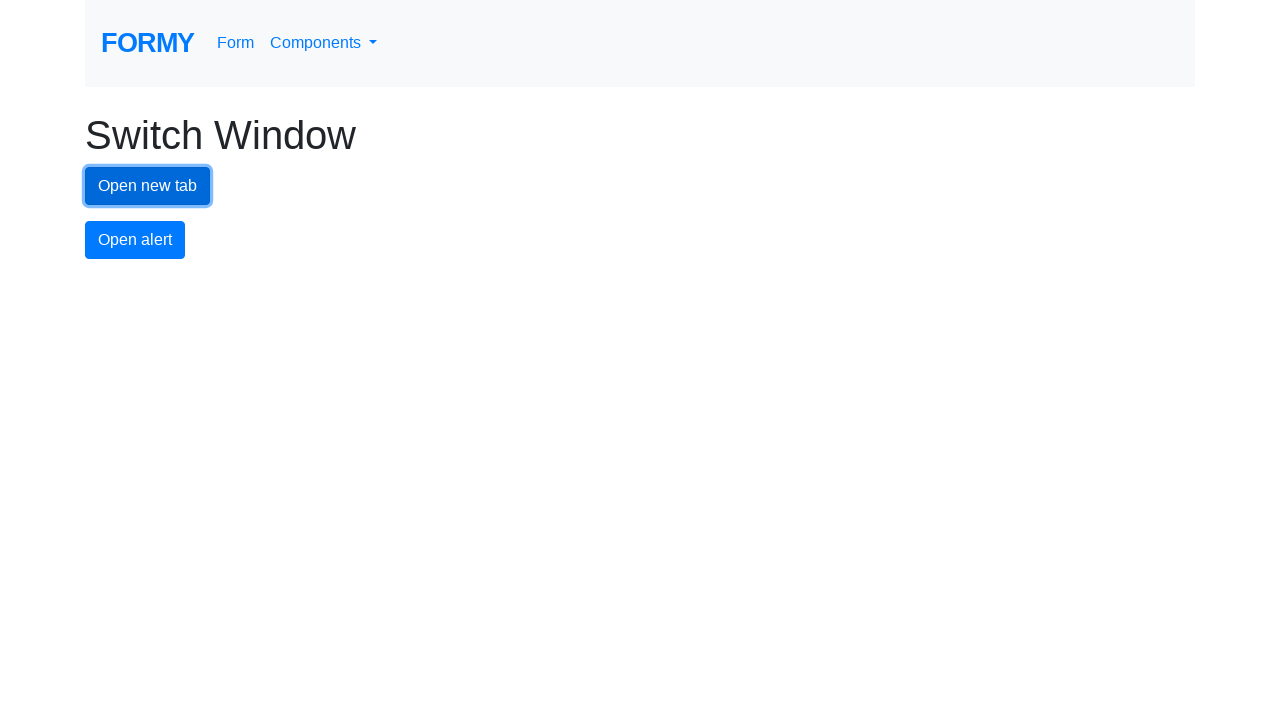

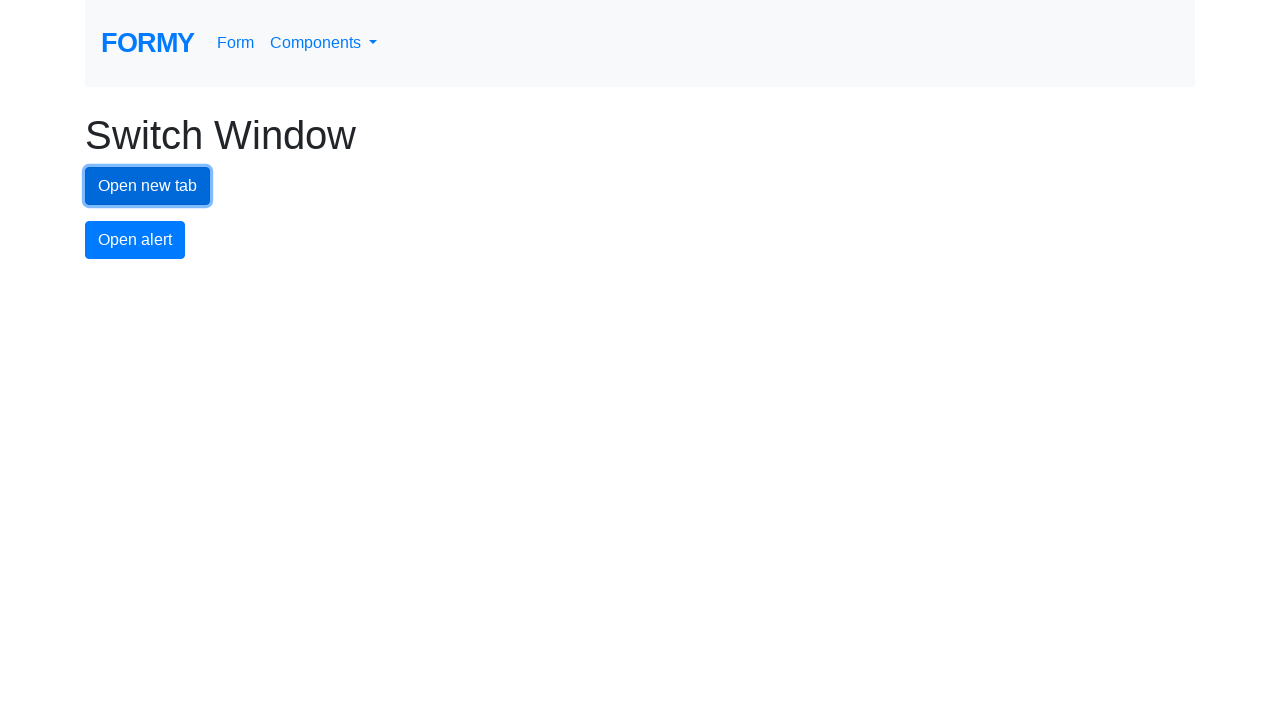